Tests dropdown selection functionality by selecting options using both value and label attributes

Starting URL: https://the-internet.herokuapp.com/dropdown

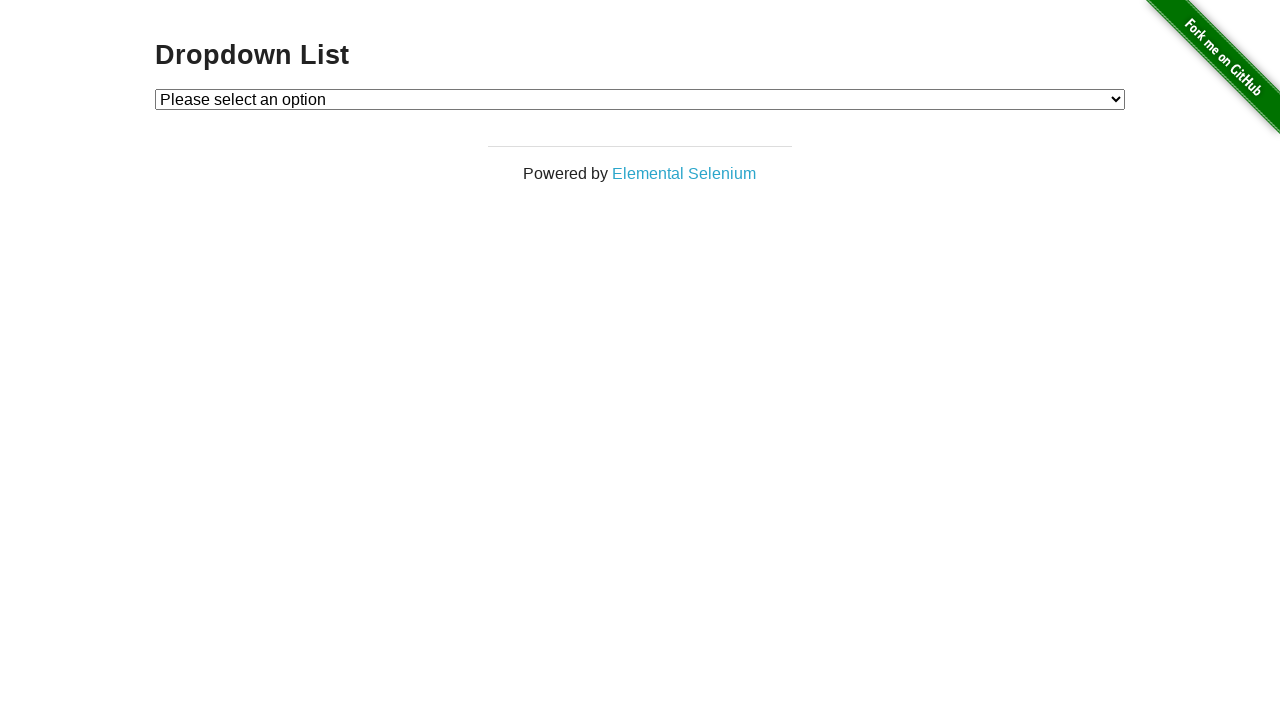

Selected dropdown option by value '2' on select#dropdown
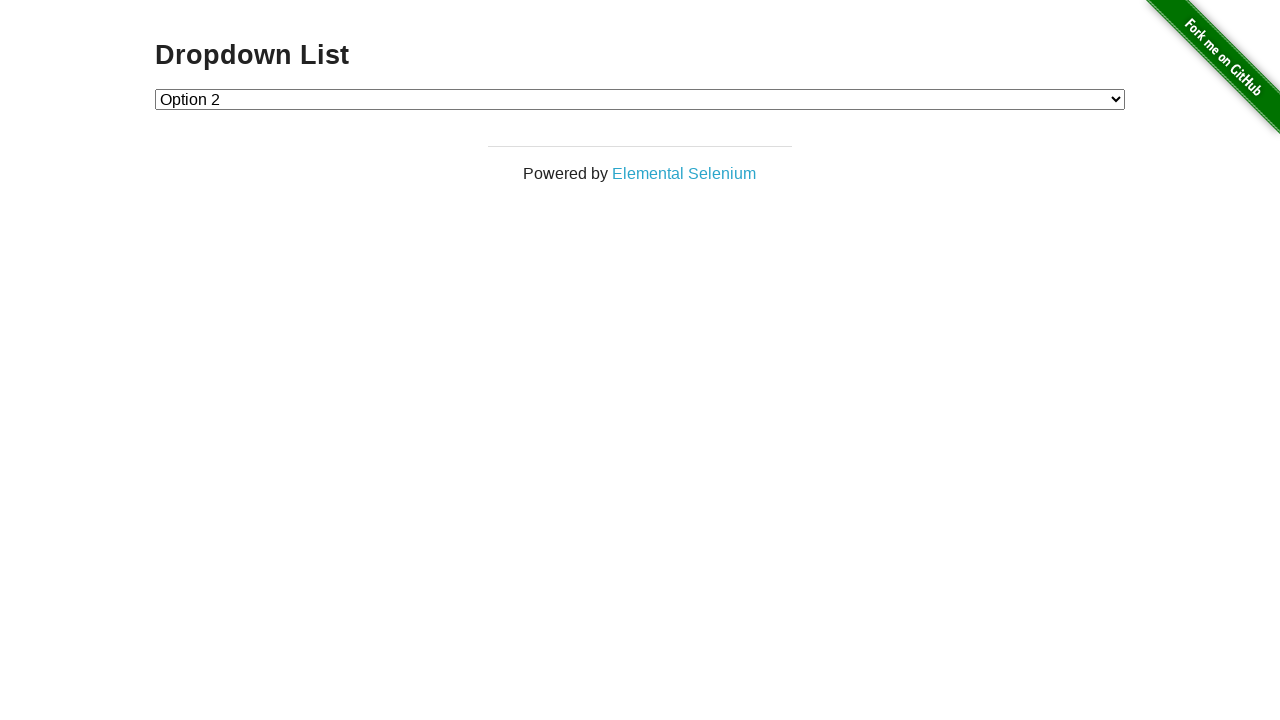

Selected dropdown option by label 'Option 1' on select#dropdown
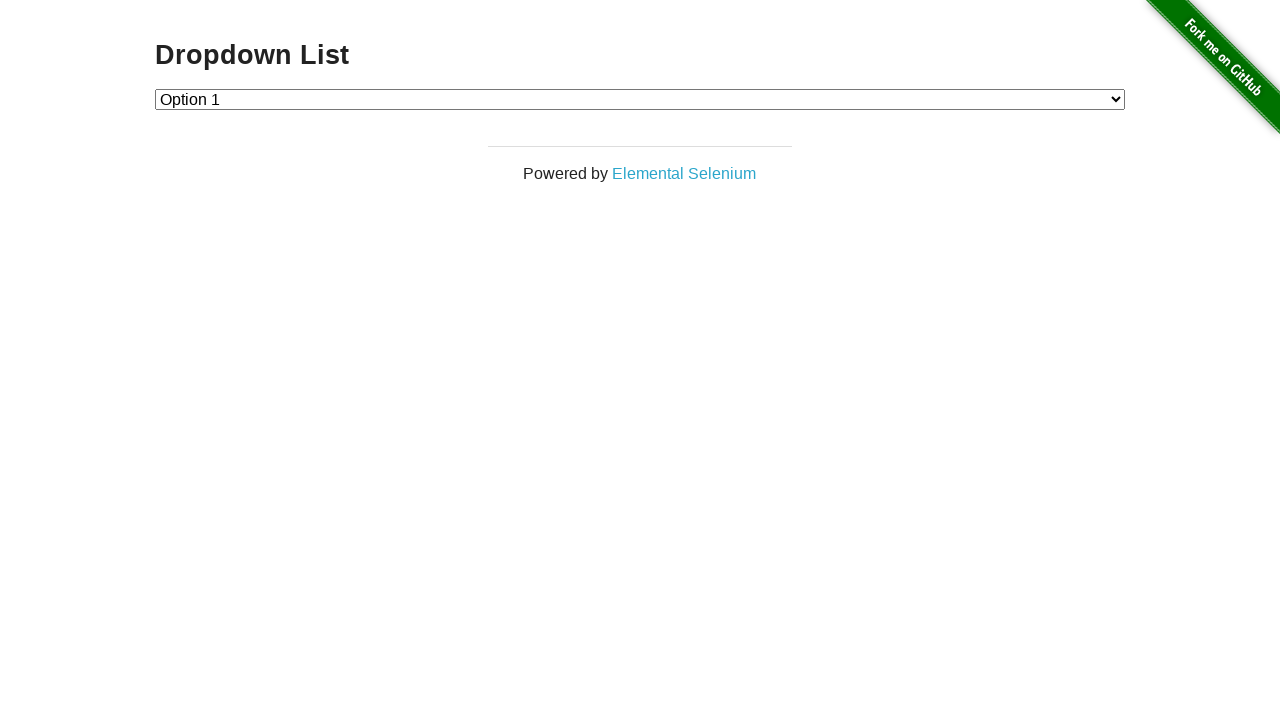

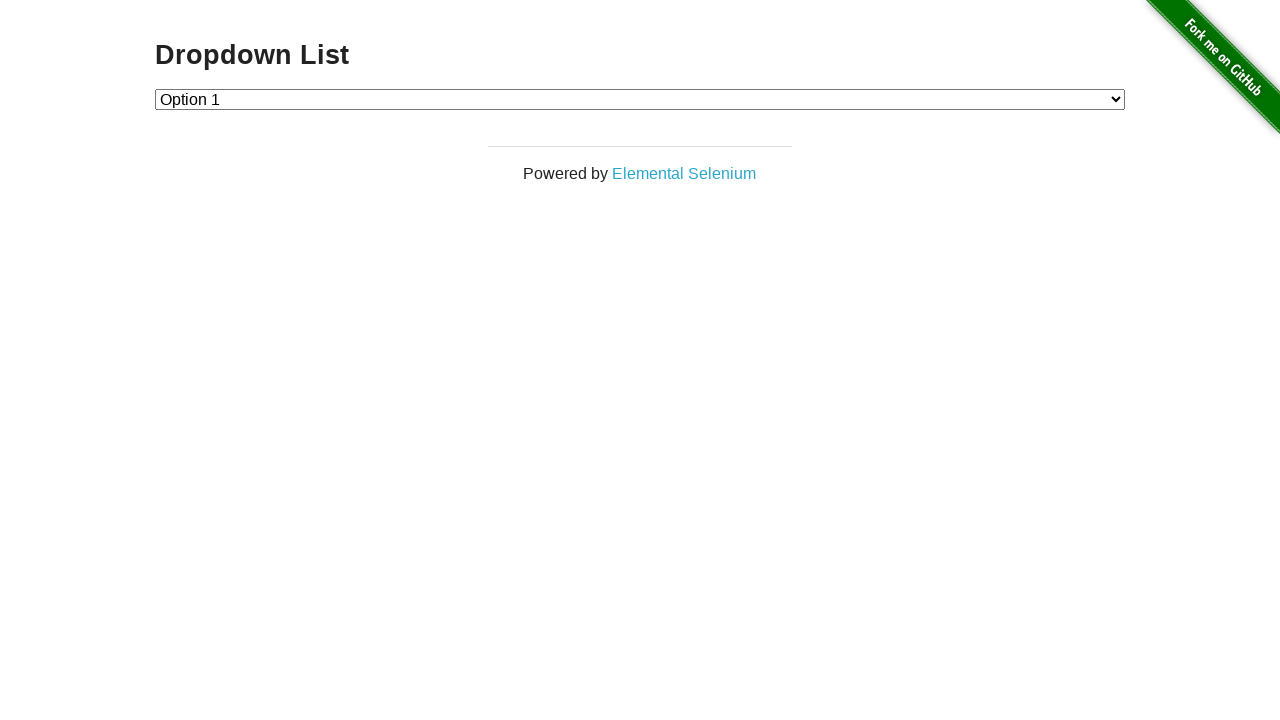